Tests button visibility and click functionality on a QA practice page by verifying a button is visible and then clicking it.

Starting URL: https://www.qa-practice.com/elements/button/like_a_button

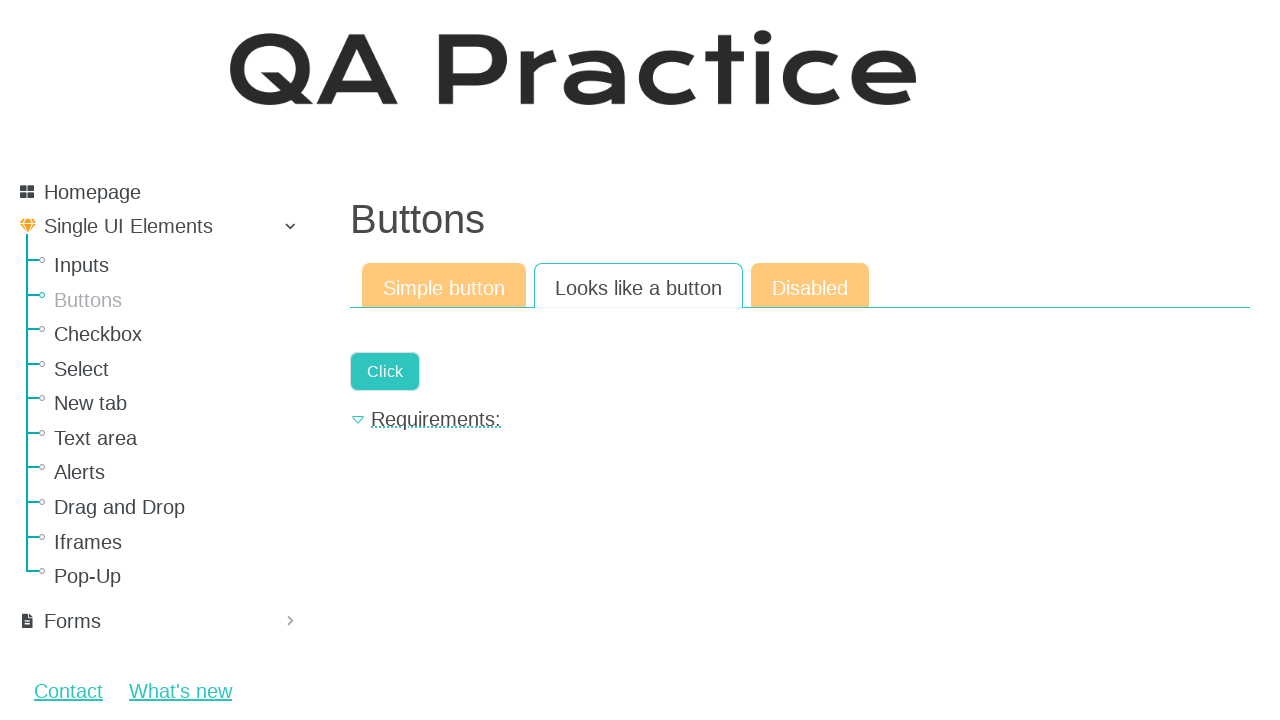

Located the button element with class 'a-button'
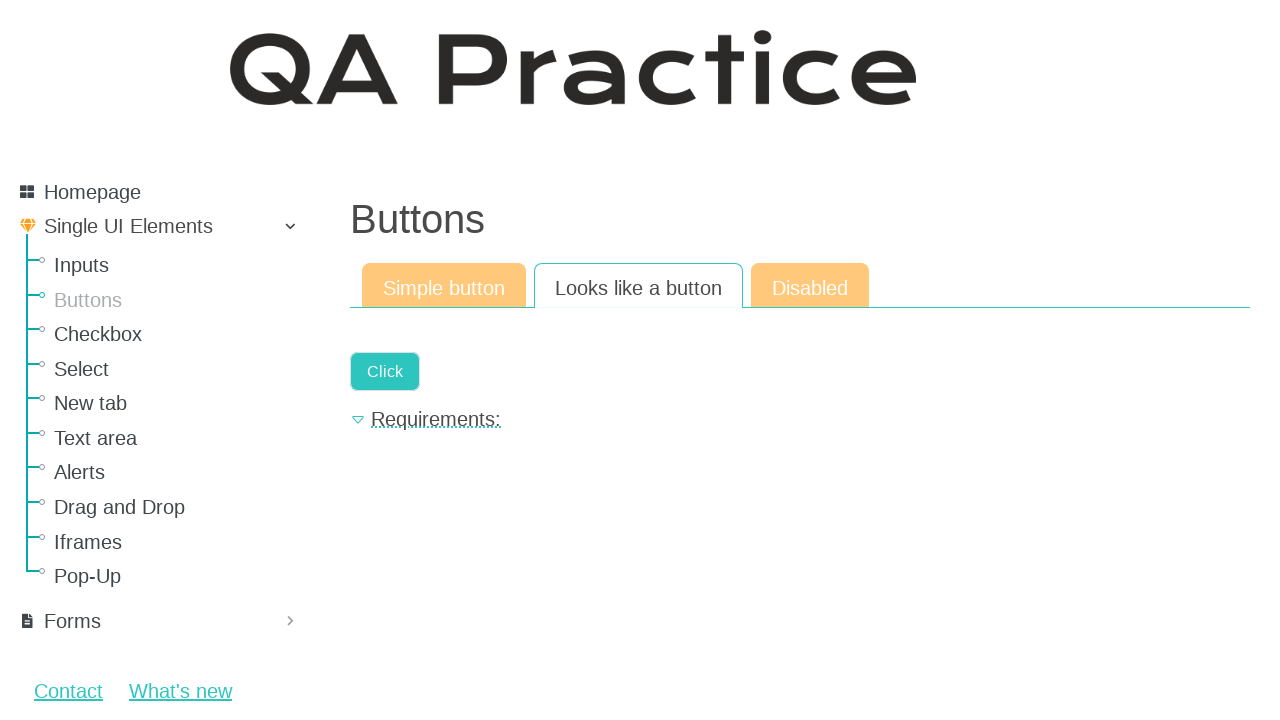

Verified that the button is visible
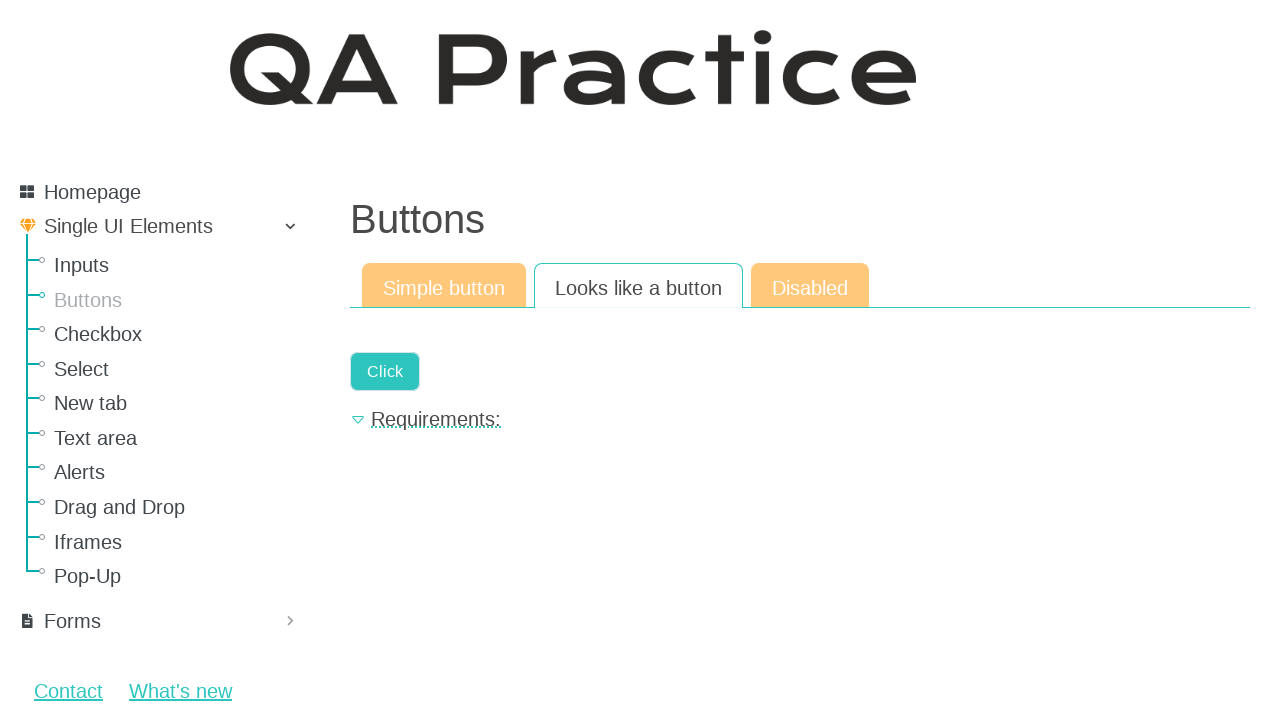

Clicked the button at (385, 372) on .a-button
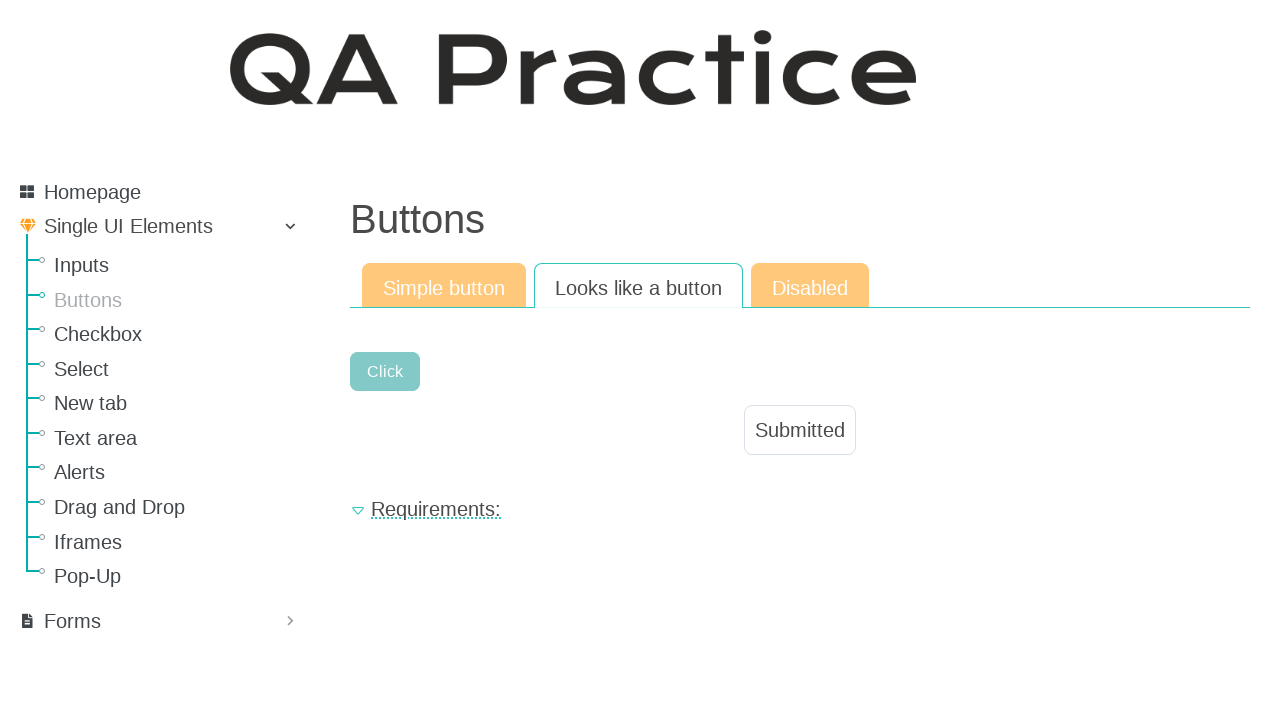

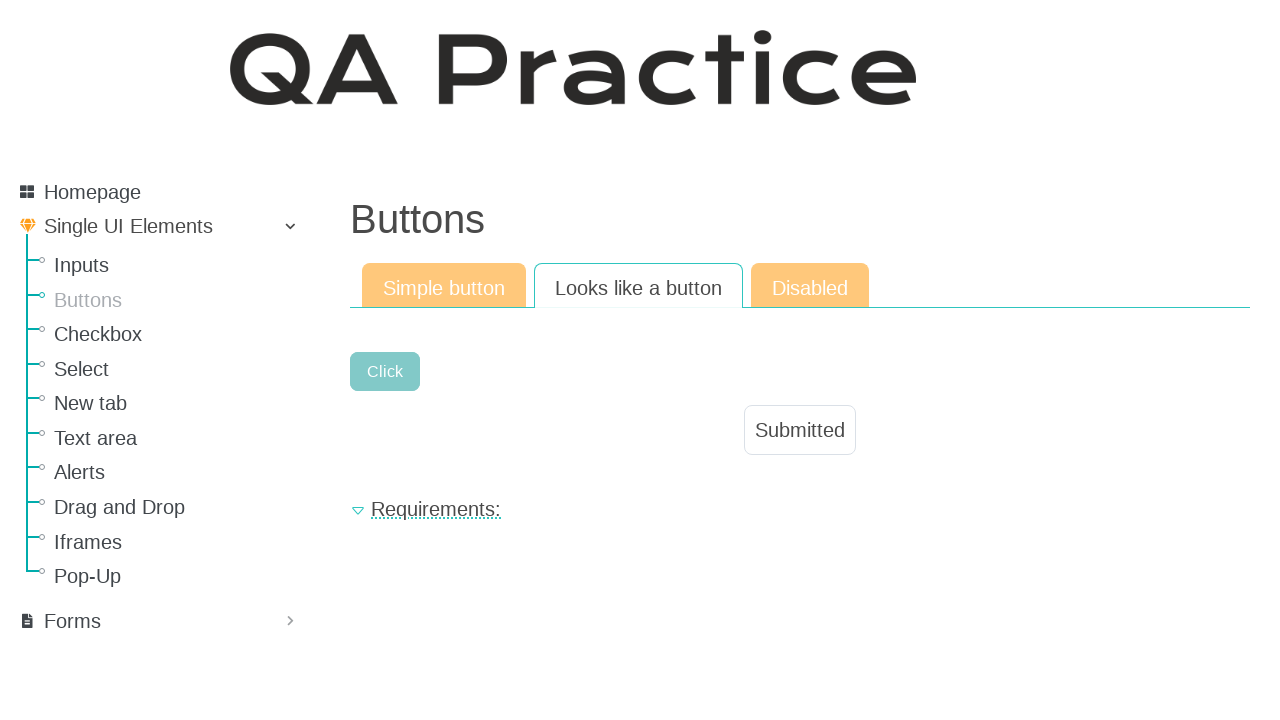